Tests a signup/contact form by filling in first name, last name, and email fields and submitting the form

Starting URL: https://secure-retreat-92358.herokuapp.com/

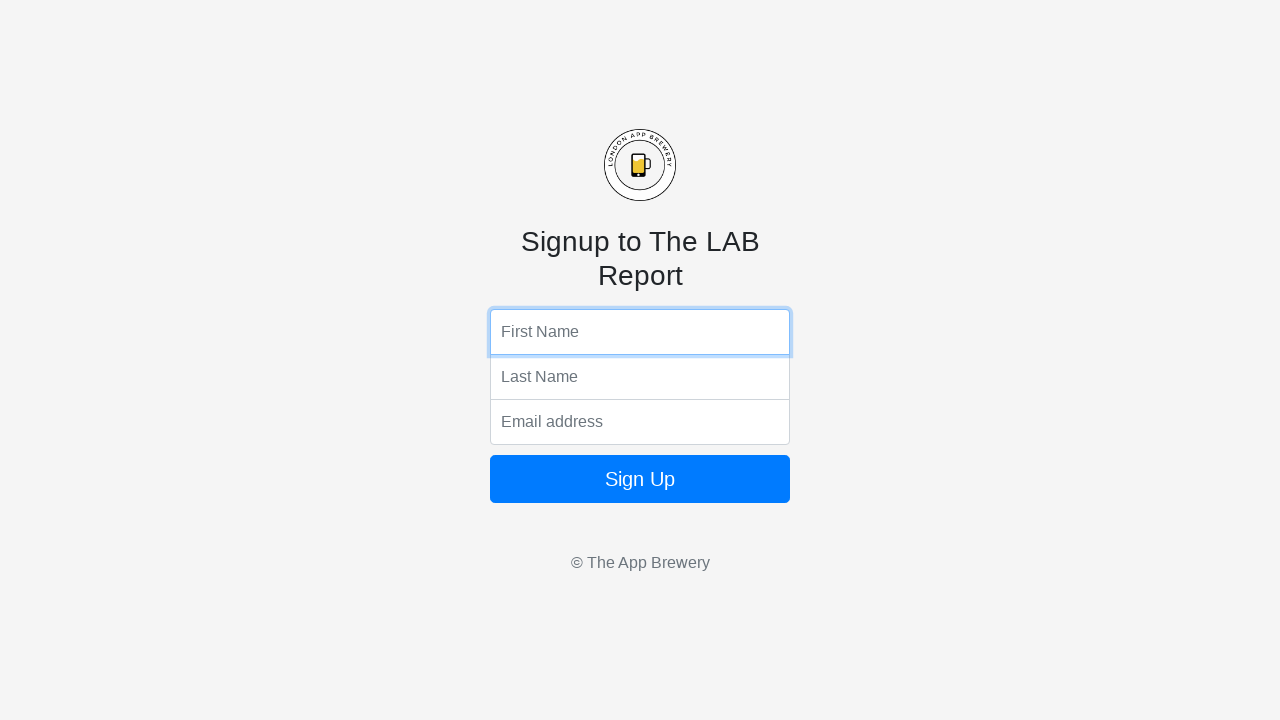

Filled first name field with 'Marcus' on input[name='fName']
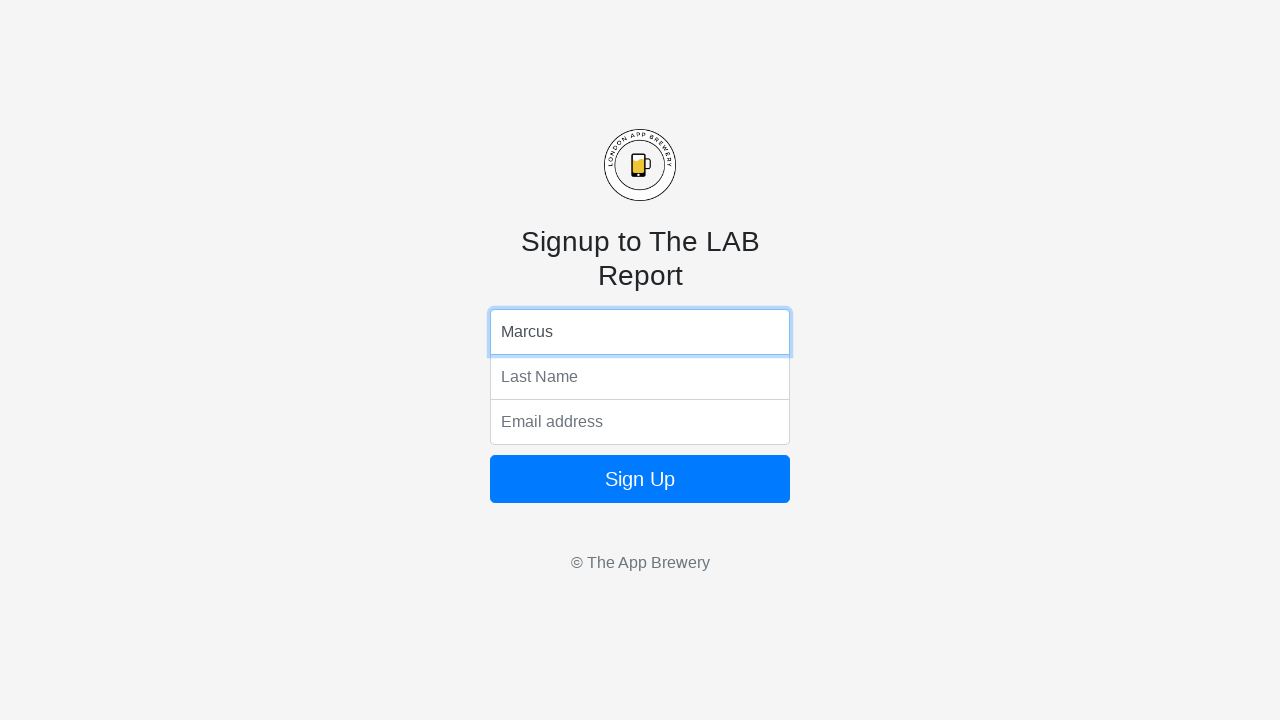

Pressed Enter in first name field on input[name='fName']
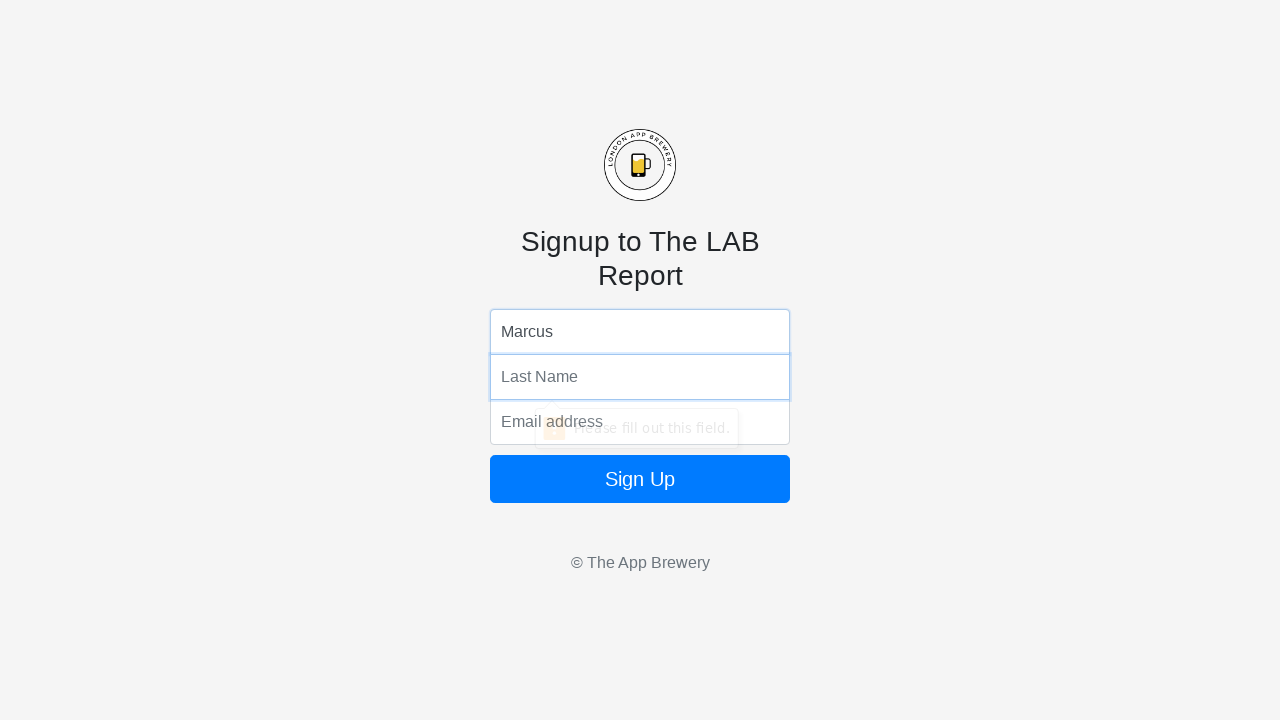

Filled last name field with 'Wellington' on input[name='lName']
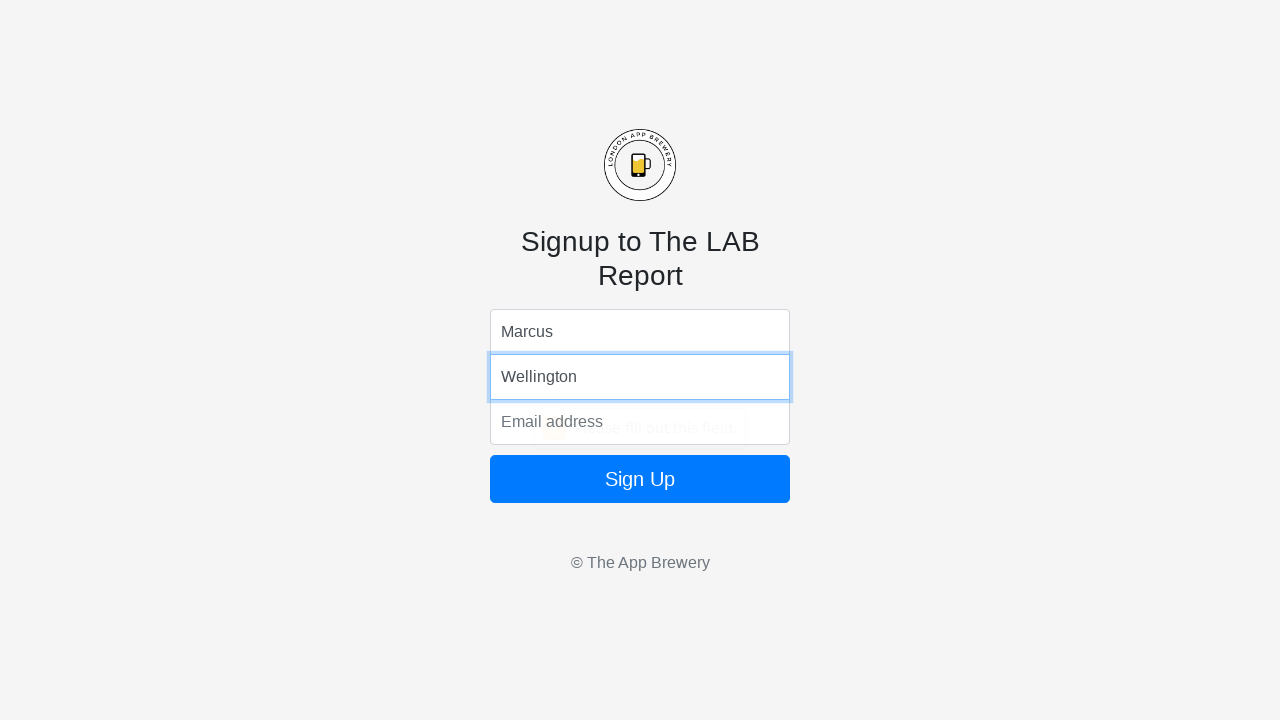

Pressed Enter in last name field on input[name='lName']
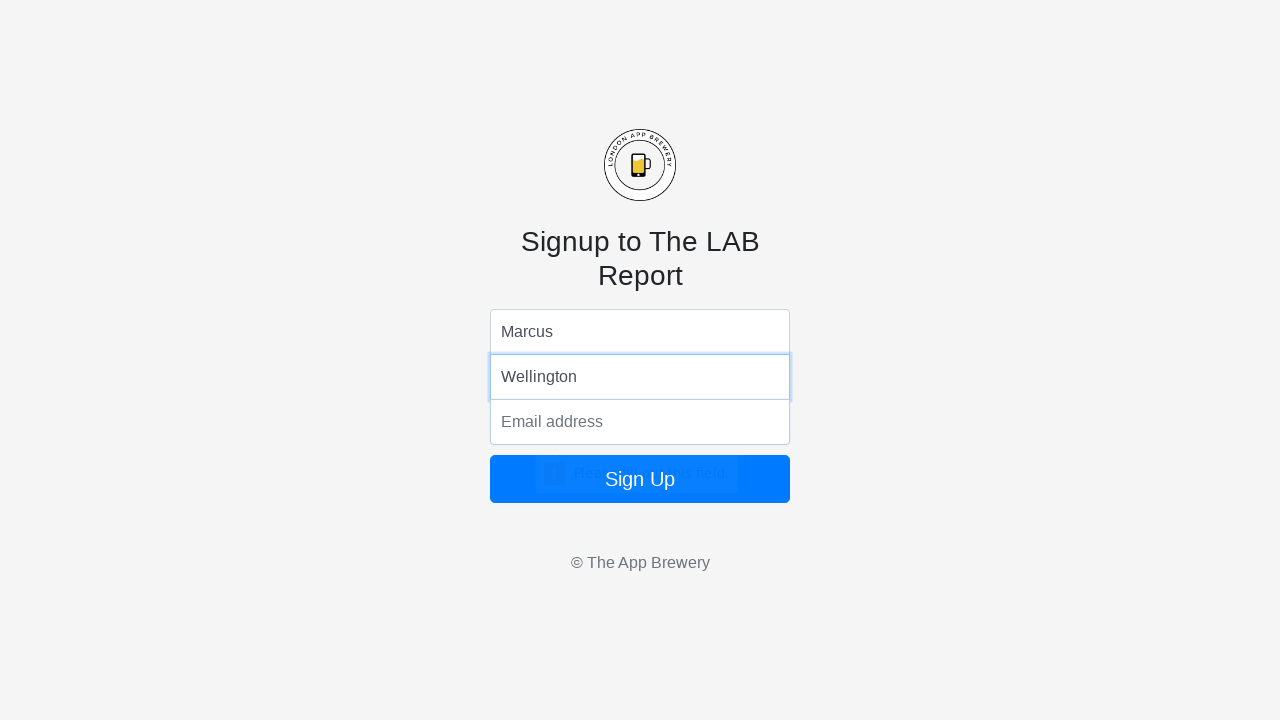

Filled email field with 'marcus.wellington@example.com' on input[name='email']
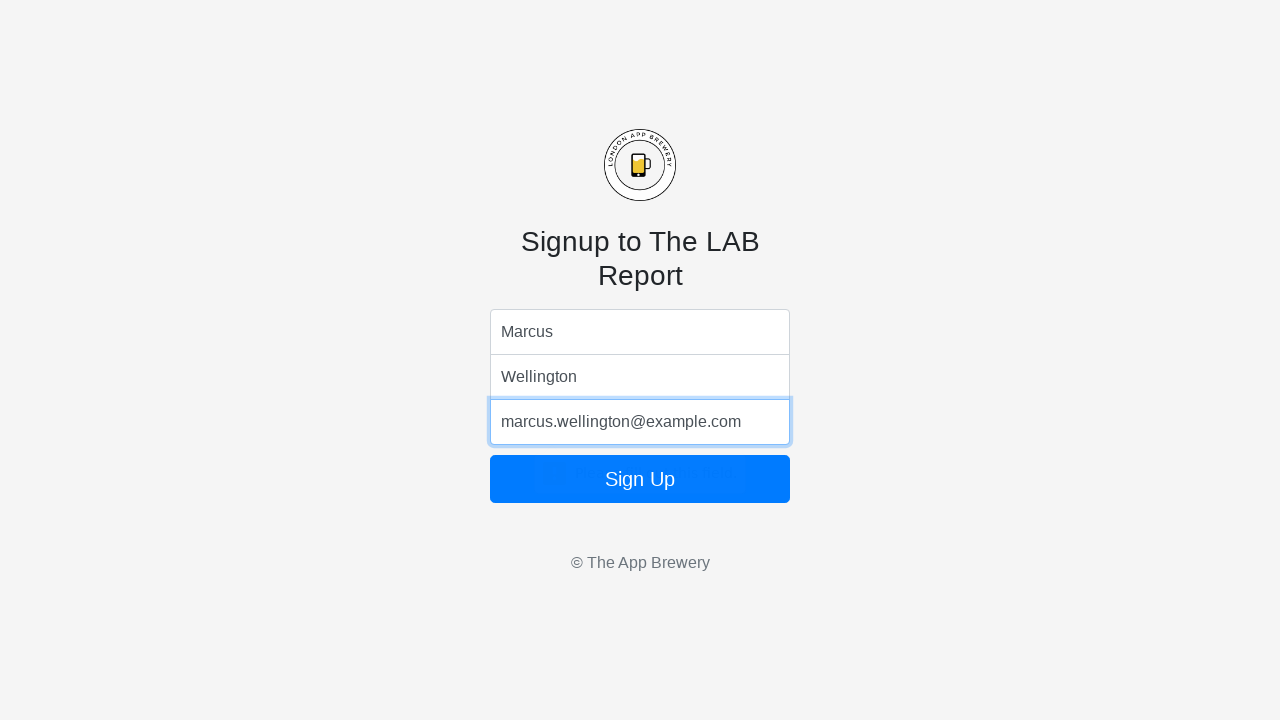

Pressed Enter in email field to submit form on input[name='email']
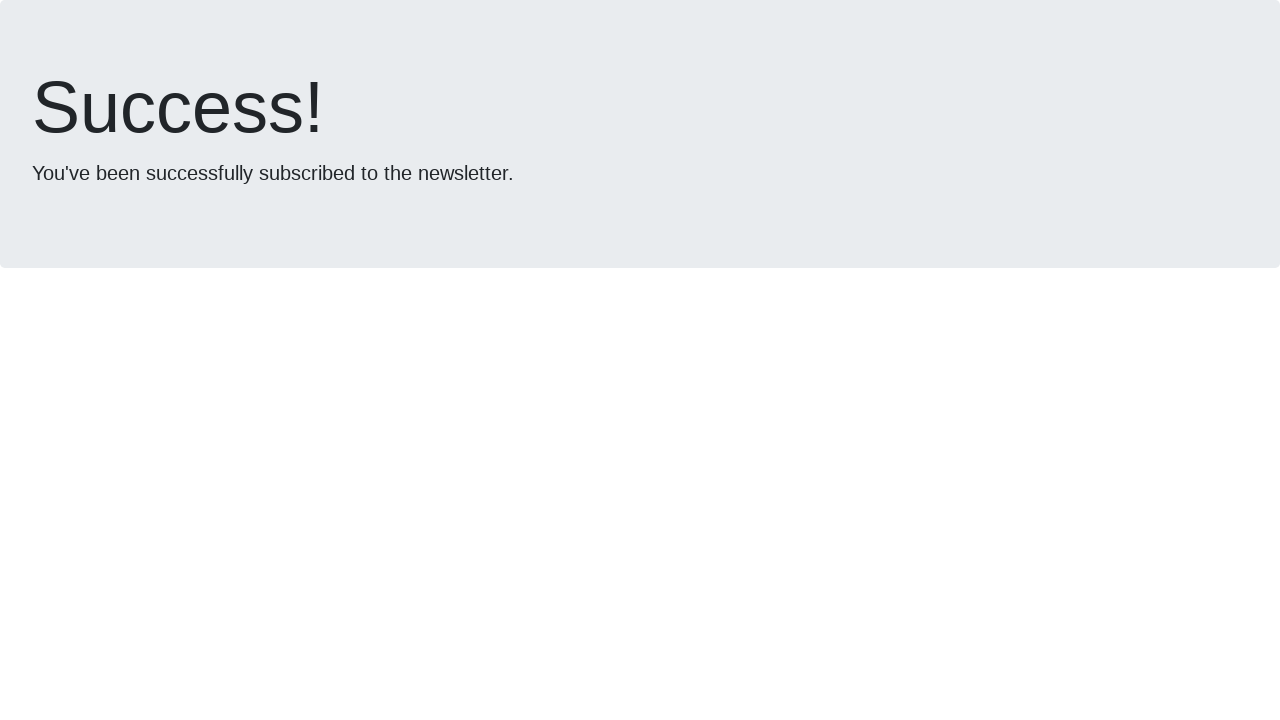

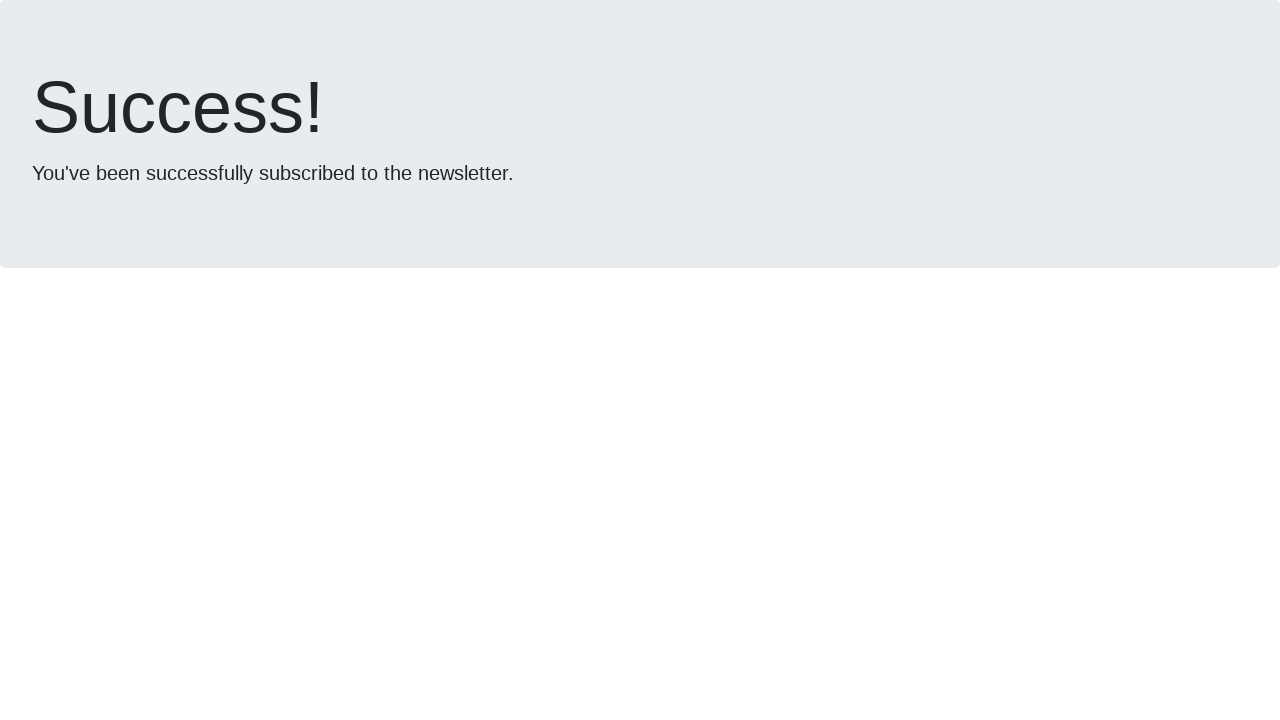